Tests JavaScript prompt alert functionality by clicking the prompt button, entering text into the alert, and accepting it

Starting URL: https://the-internet.herokuapp.com/javascript_alerts

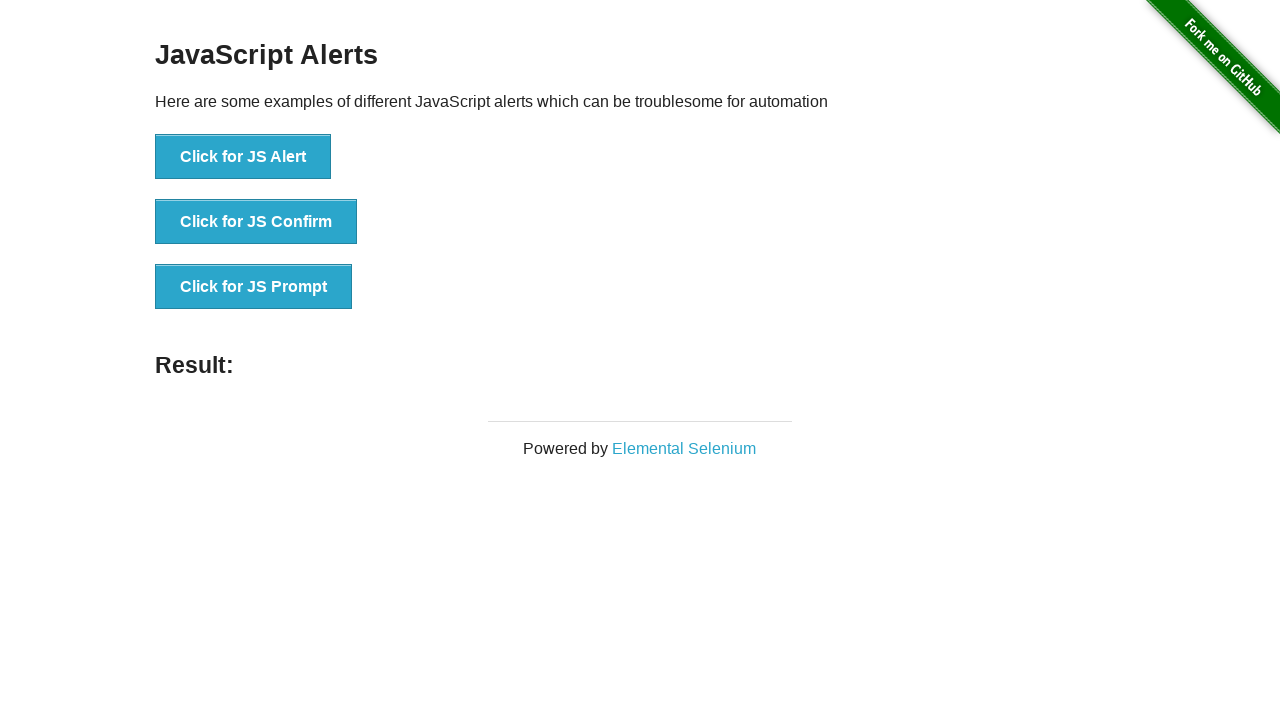

Clicked 'Click for JS Prompt' button at (254, 287) on xpath=//button[text()='Click for JS Prompt']
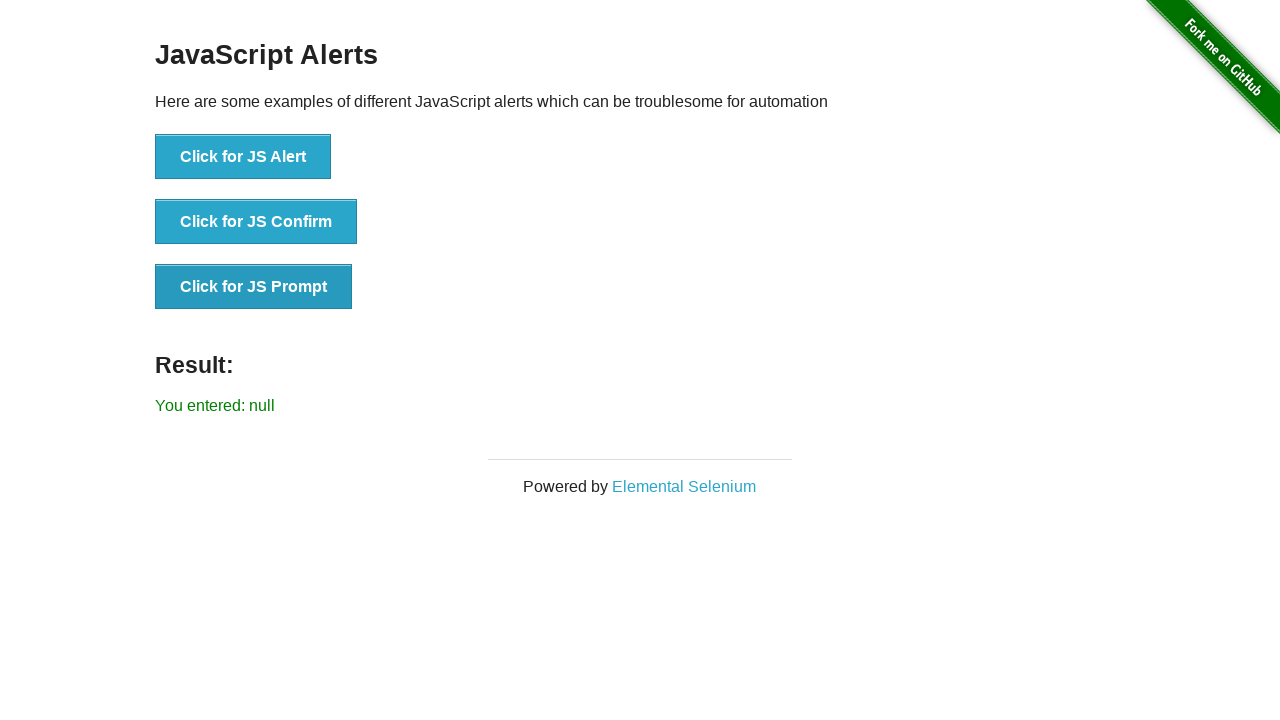

Set up dialog handler to accept prompt with text 'I am a Robot'
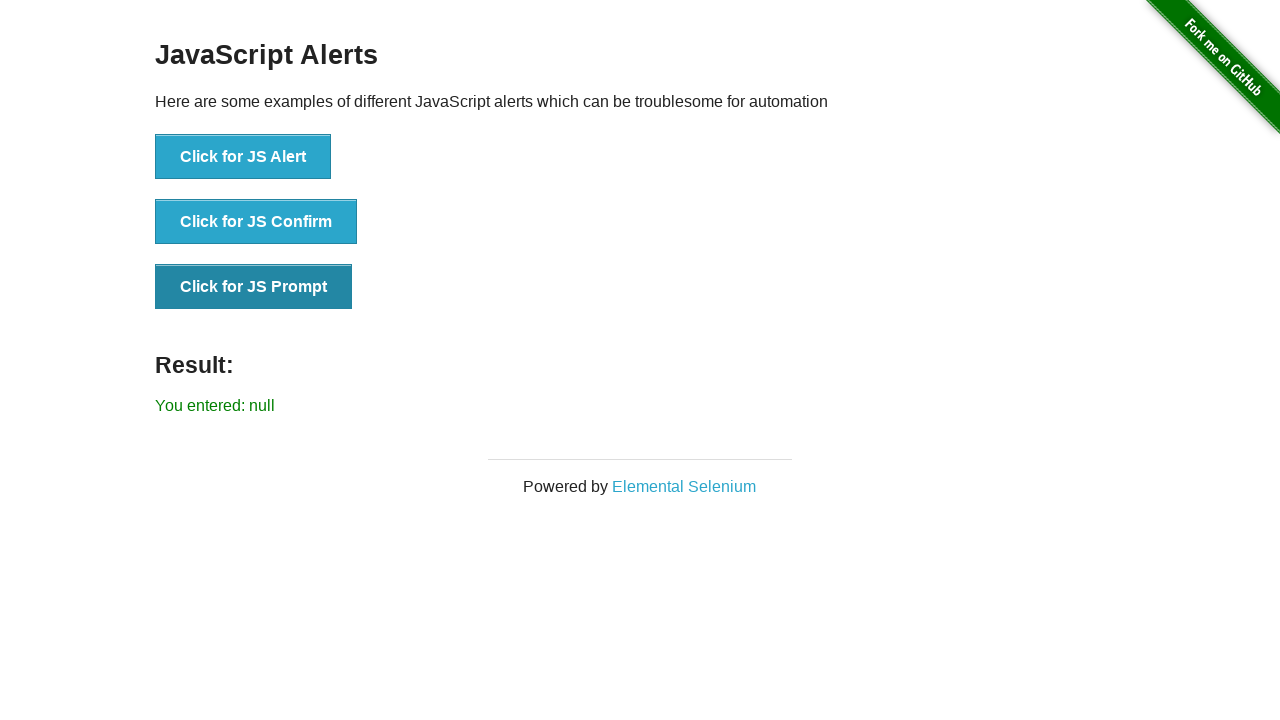

Waited for result element to load
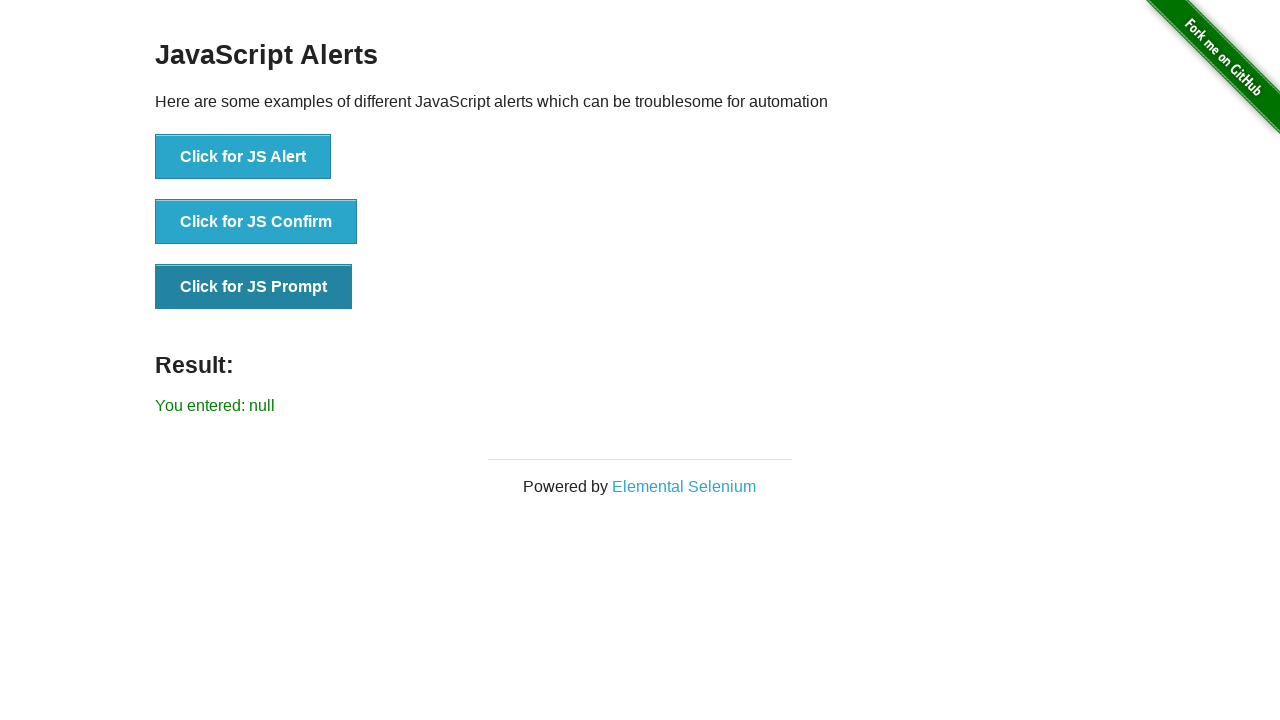

Retrieved result text: You entered: null
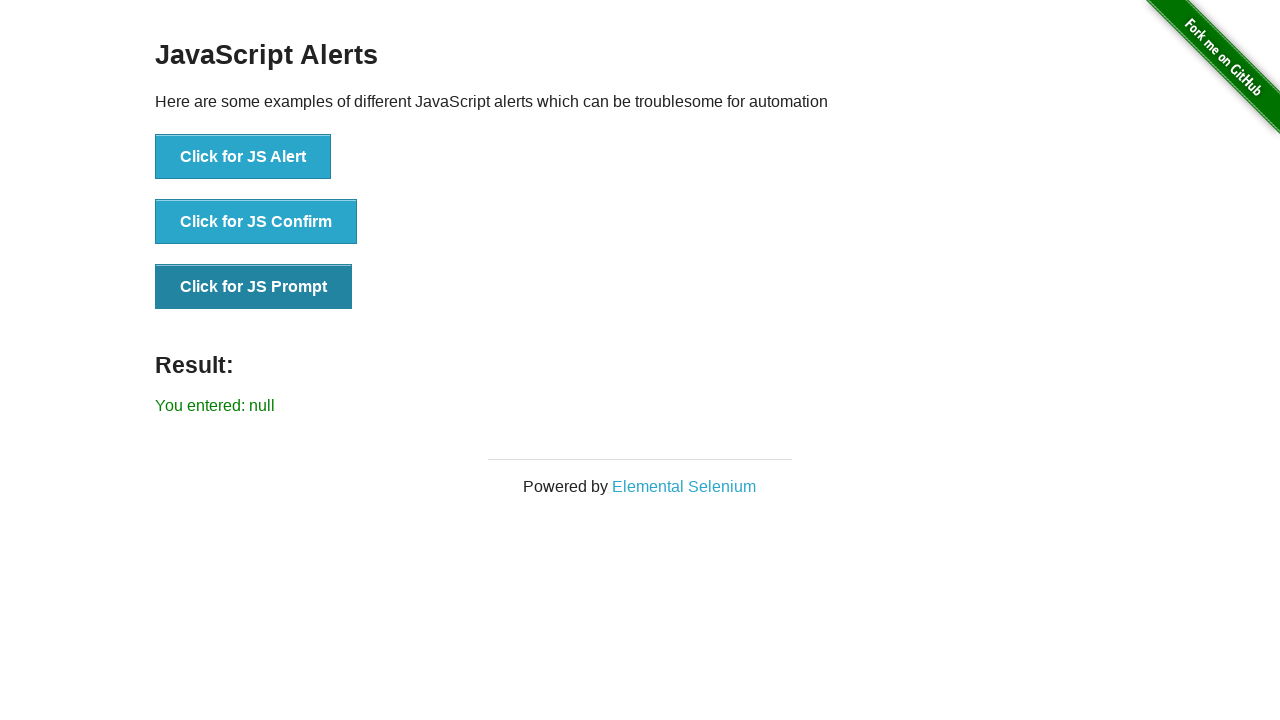

Printed result to console
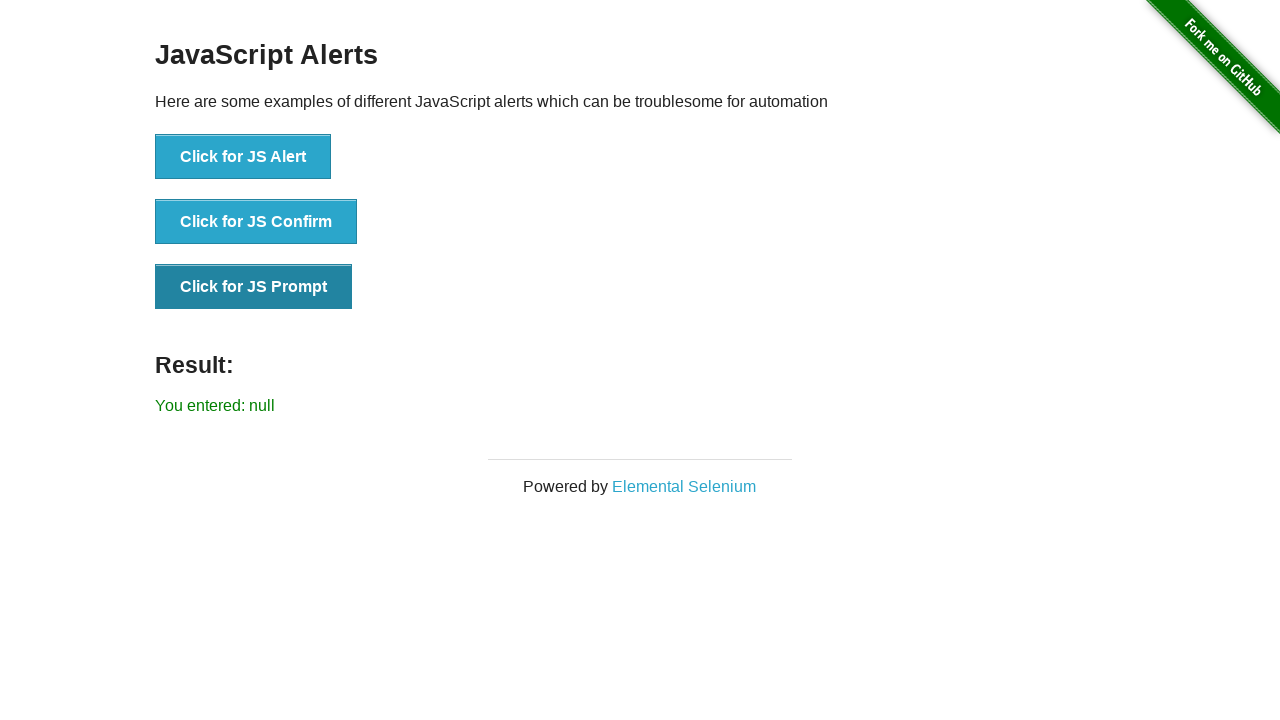

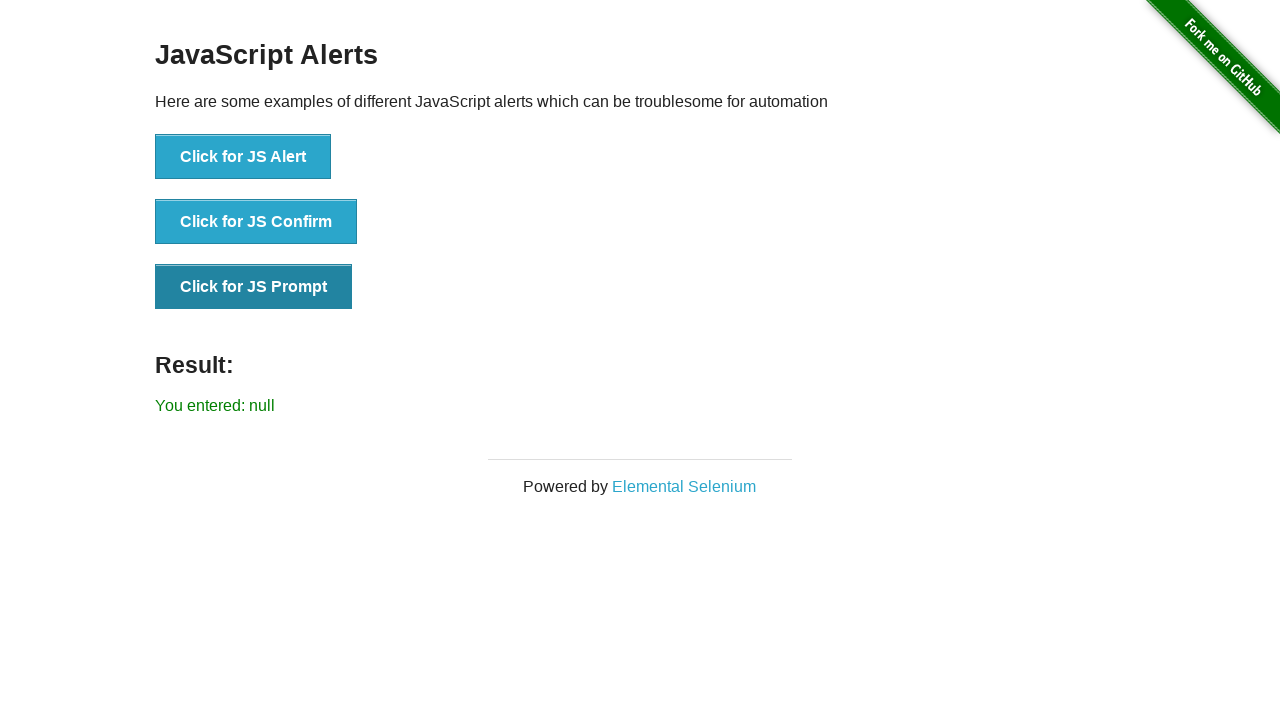